Tests clicking on Ministry of Testing image link on Restful Booker website

Starting URL: http://restful-booker.herokuapp.com/

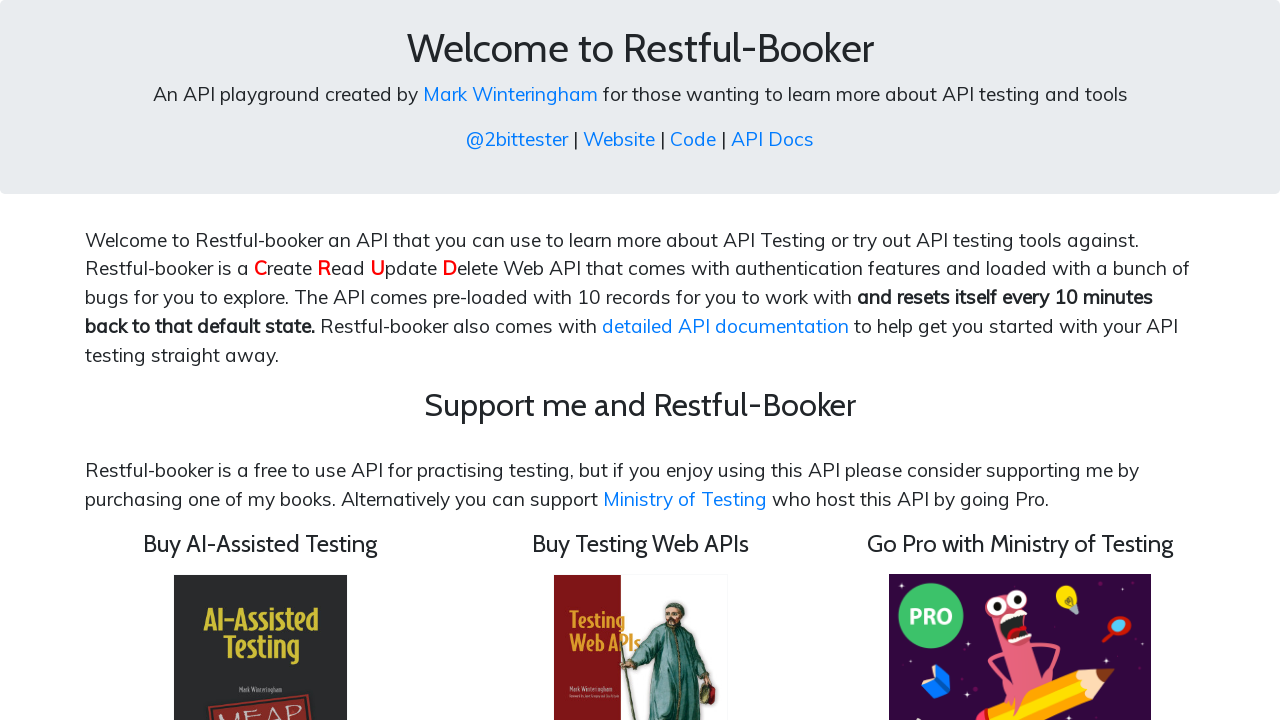

Navigated to Restful Booker website
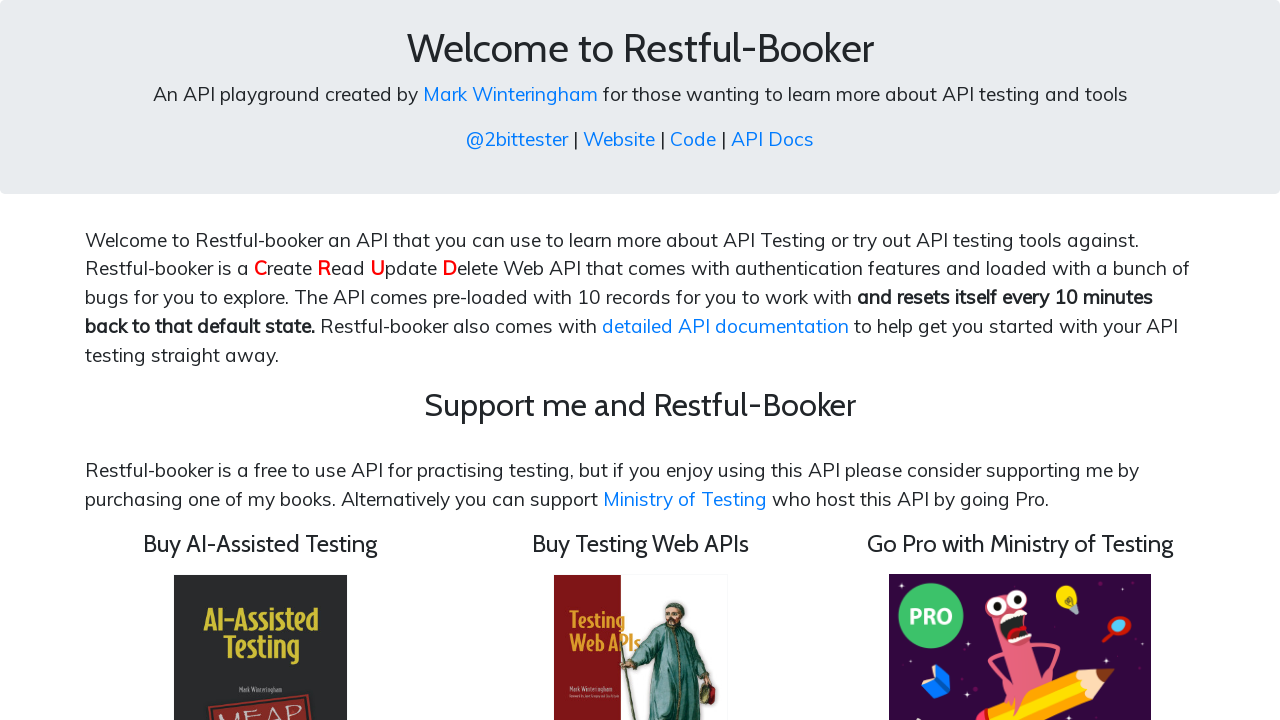

Clicked on Ministry of Testing image link at (1020, 589) on img[src='/images/motpro.png']
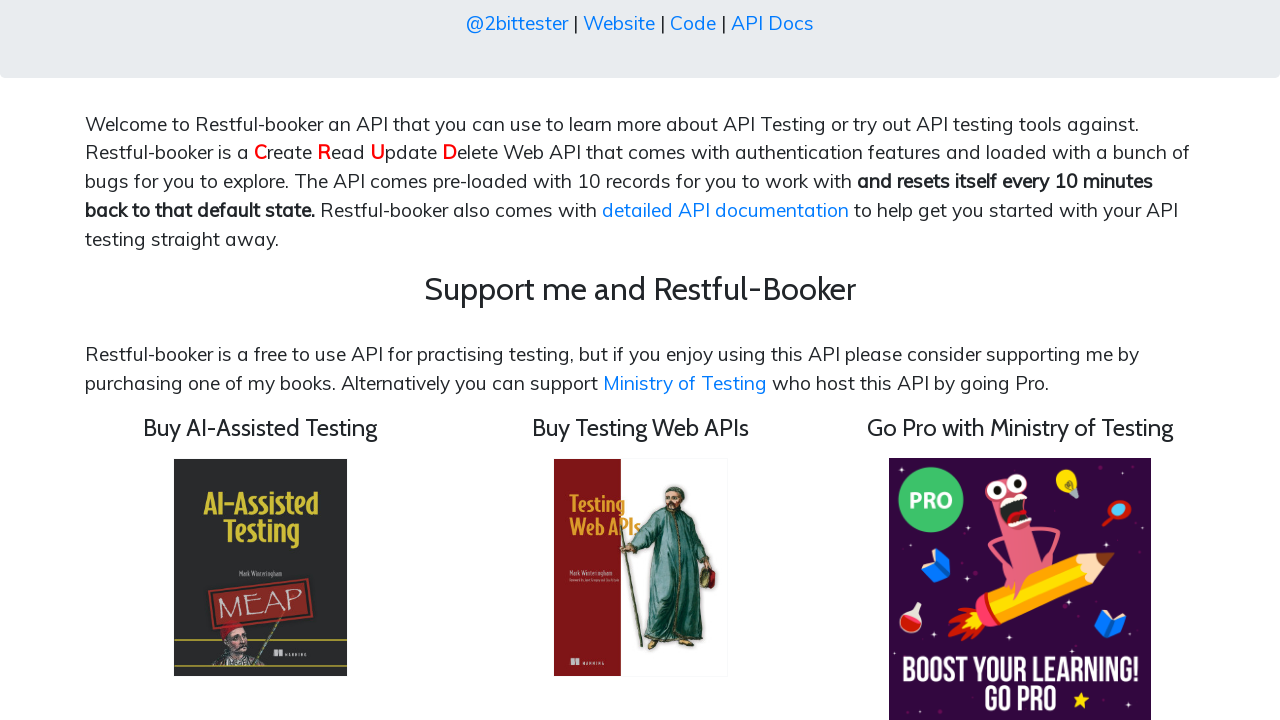

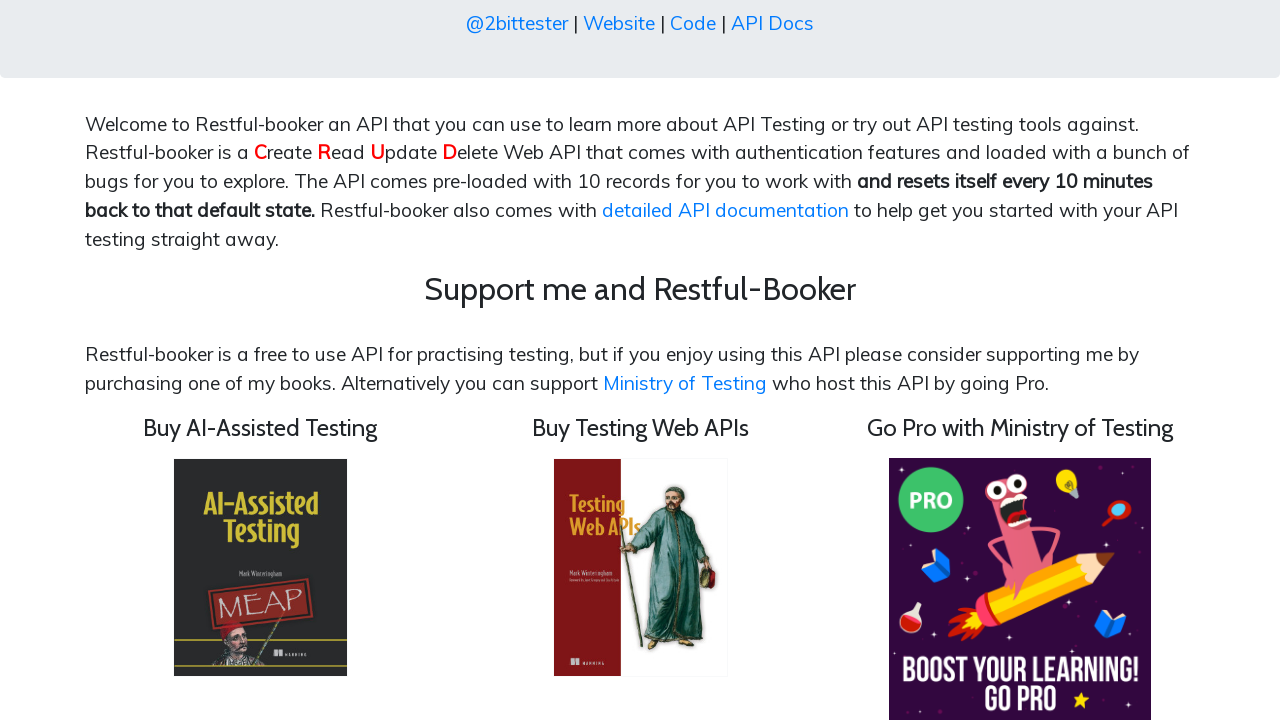